Solves a math captcha by extracting a value from an image attribute, calculating a result, and submitting the form with checkbox and radio button selections

Starting URL: http://suninjuly.github.io/get_attribute.html

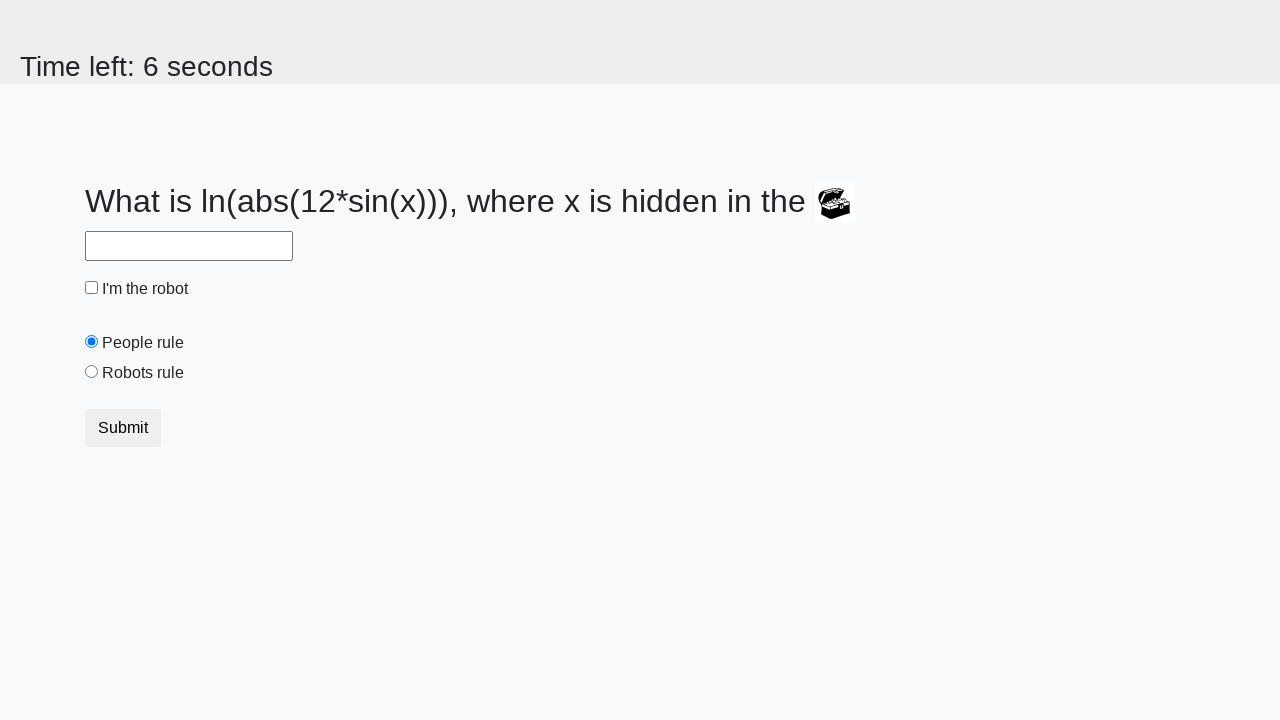

Located treasure image element
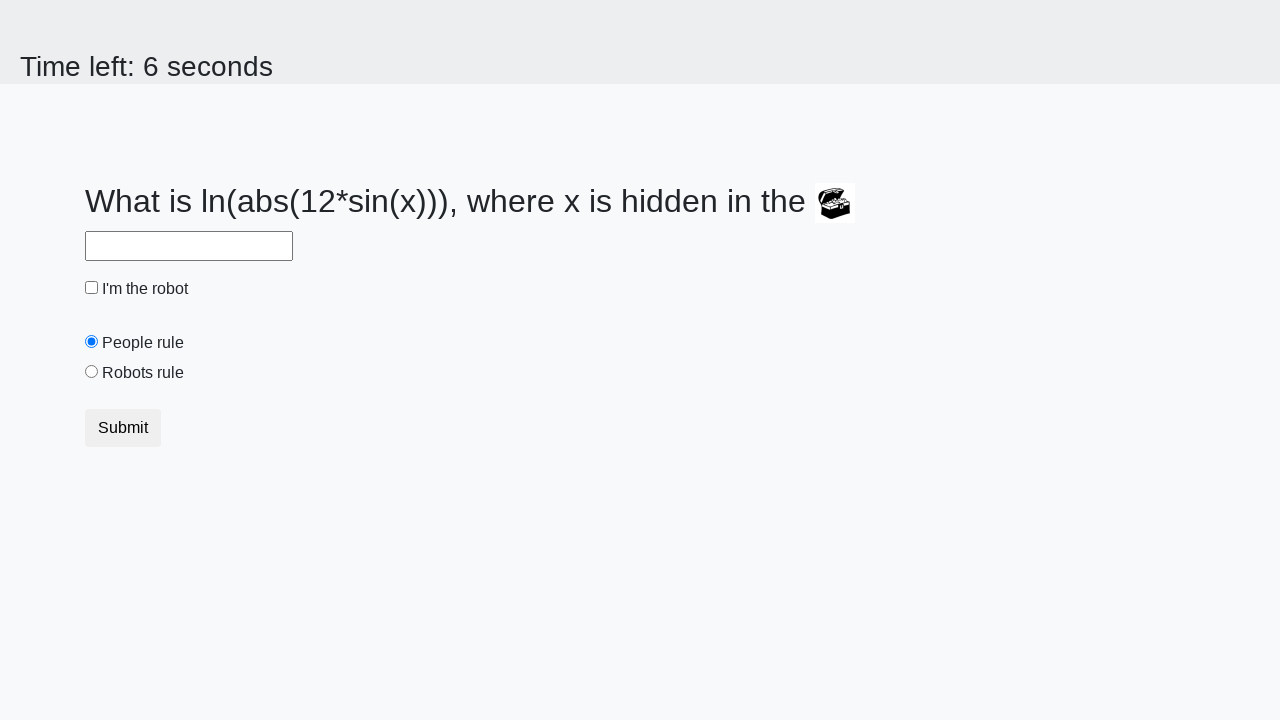

Extracted valuex attribute from treasure image
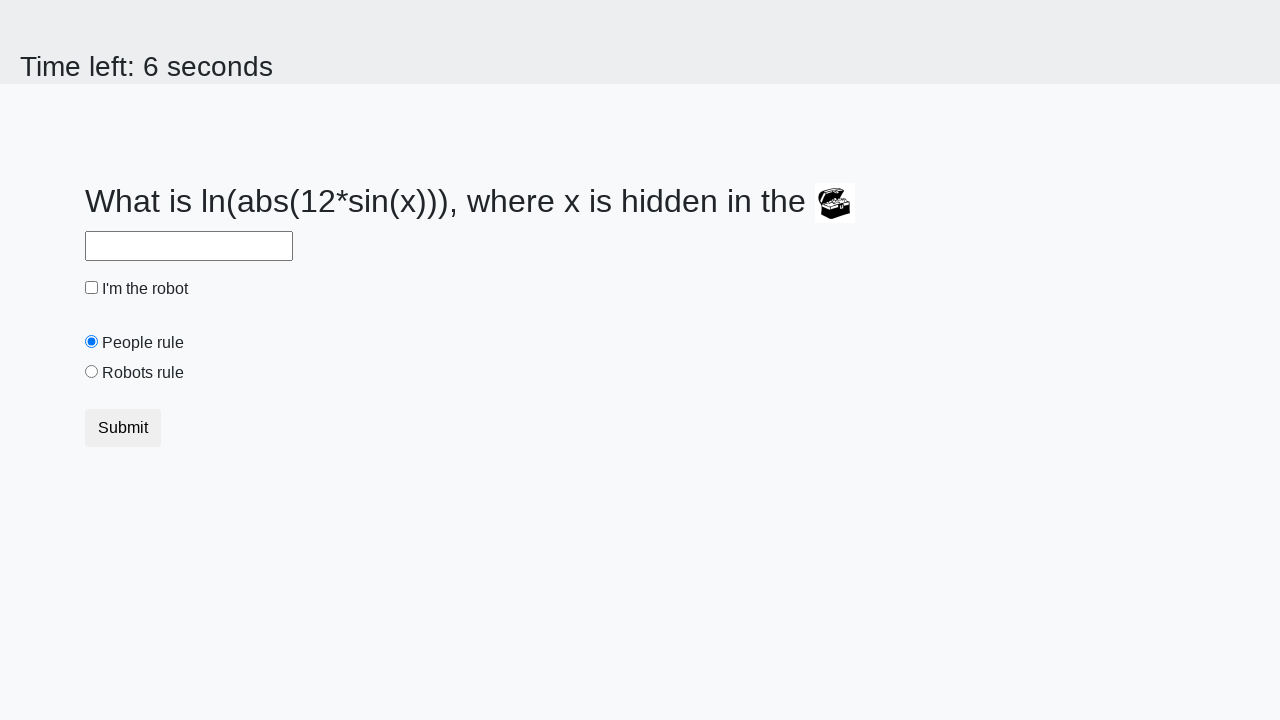

Calculated math captcha result using logarithm formula
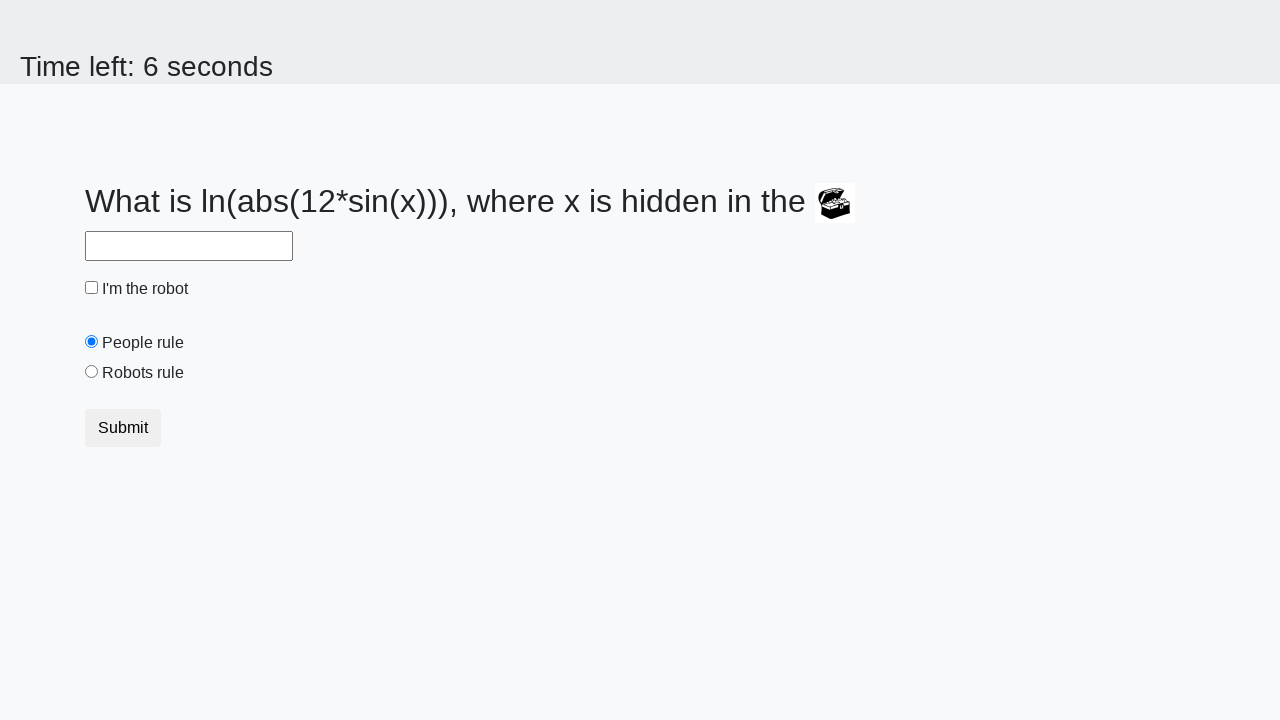

Filled answer field with calculated result on #answer
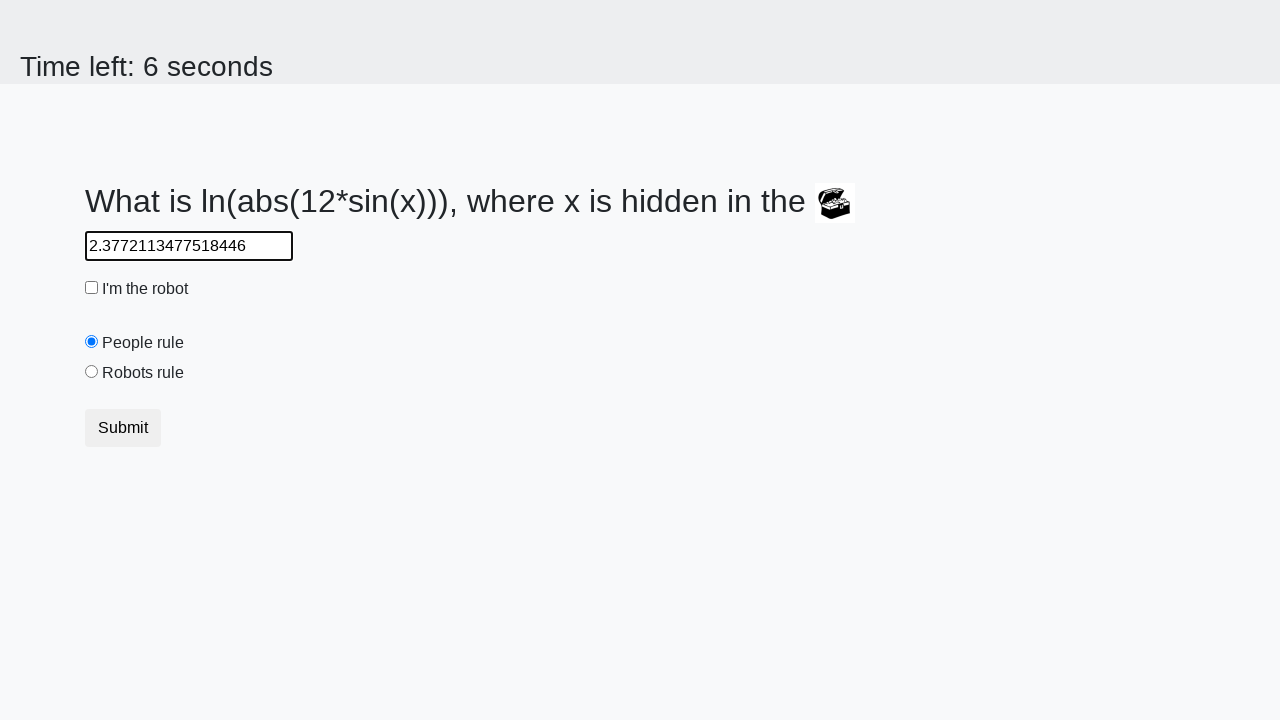

Checked the robot checkbox at (92, 288) on #robotCheckbox
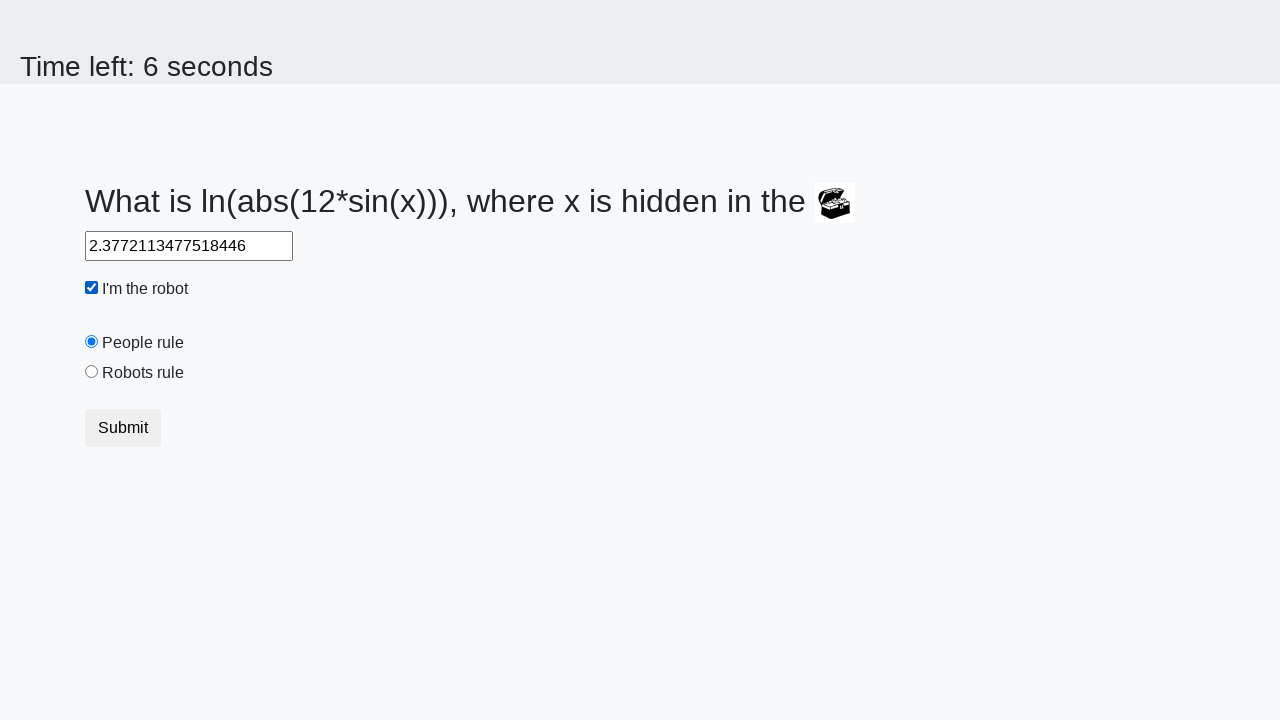

Selected the robots rule radio button at (92, 372) on #robotsRule
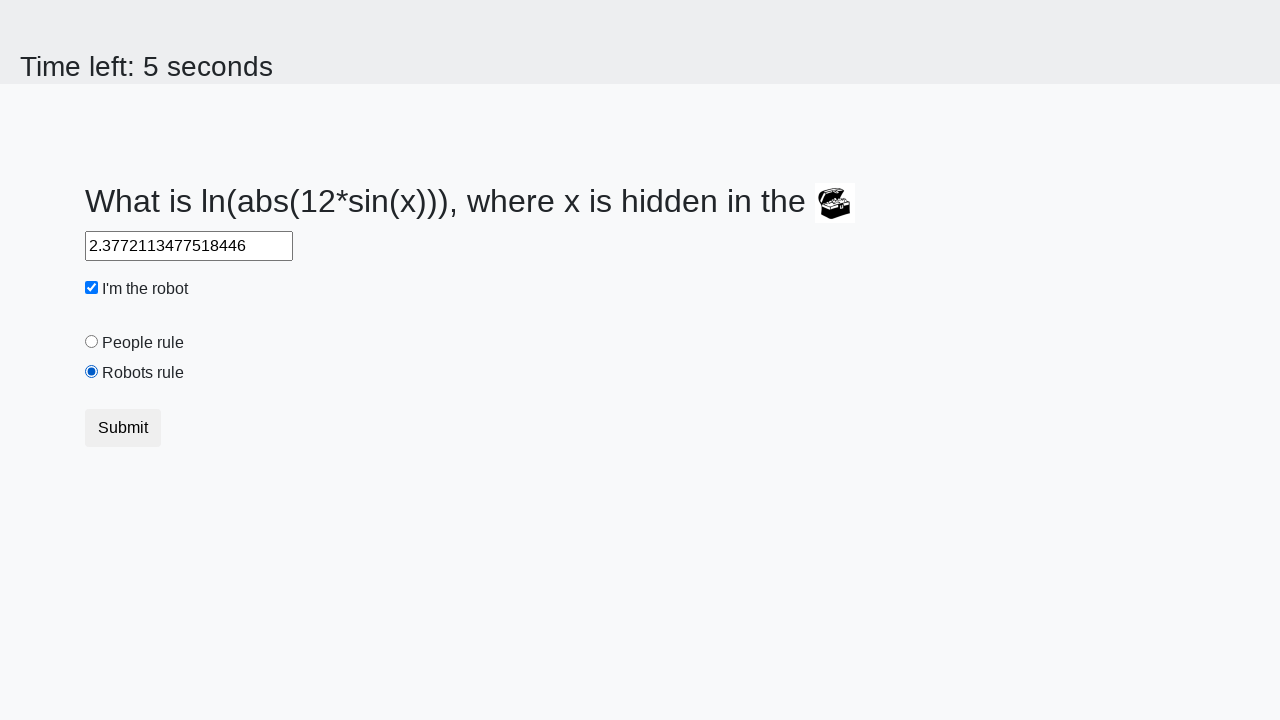

Clicked submit button to submit the form at (123, 428) on .btn.btn-default
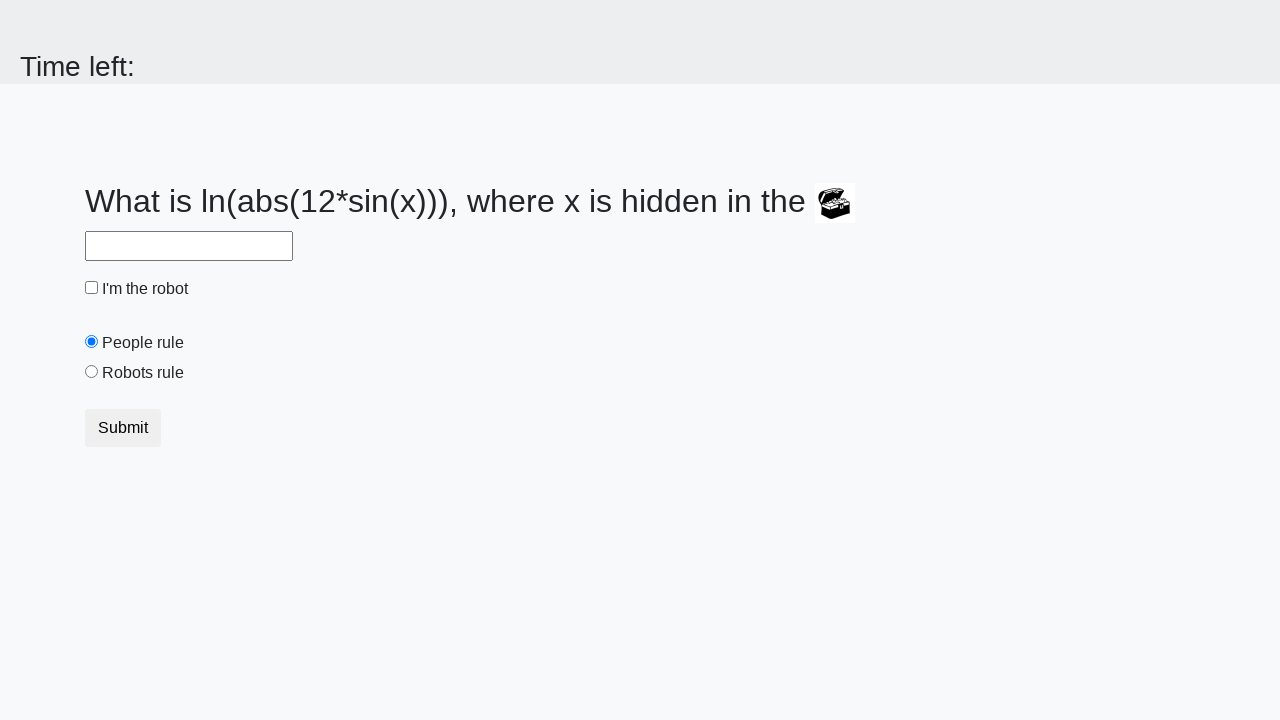

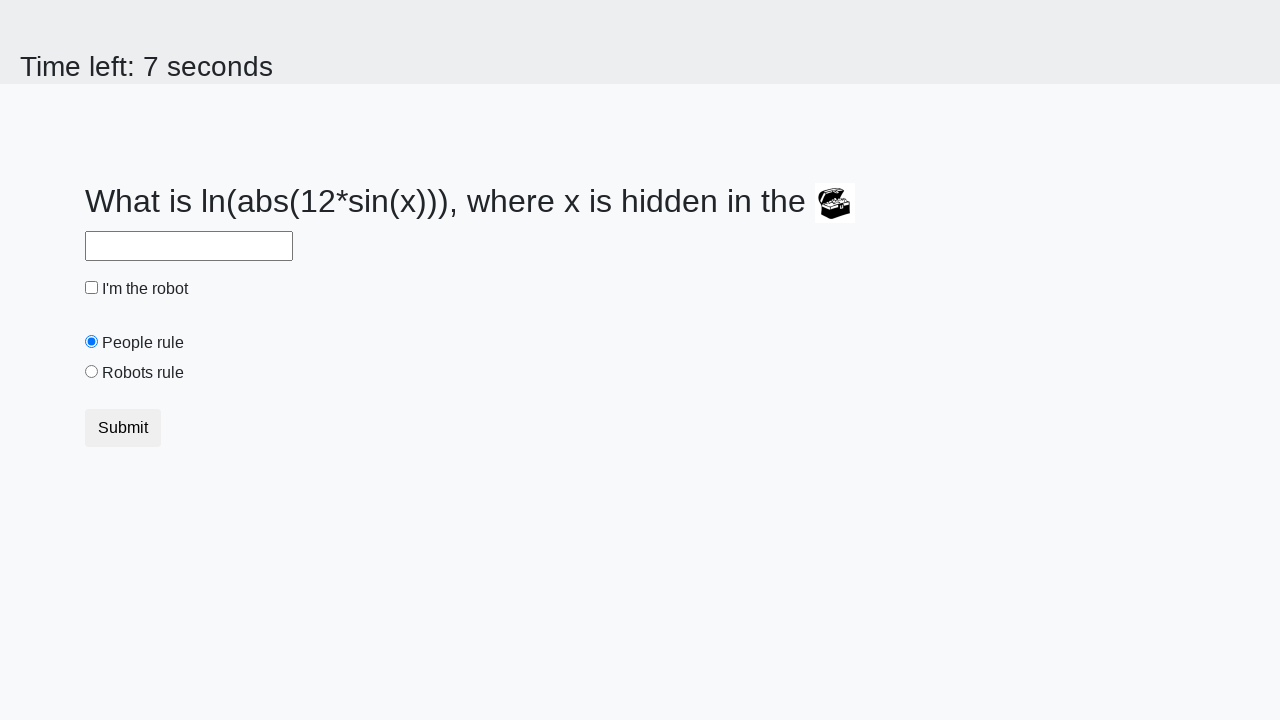